Tests that the Current and Forecast APIs link exists and clicking it navigates to the Weather API page

Starting URL: https://openweathermap.org/

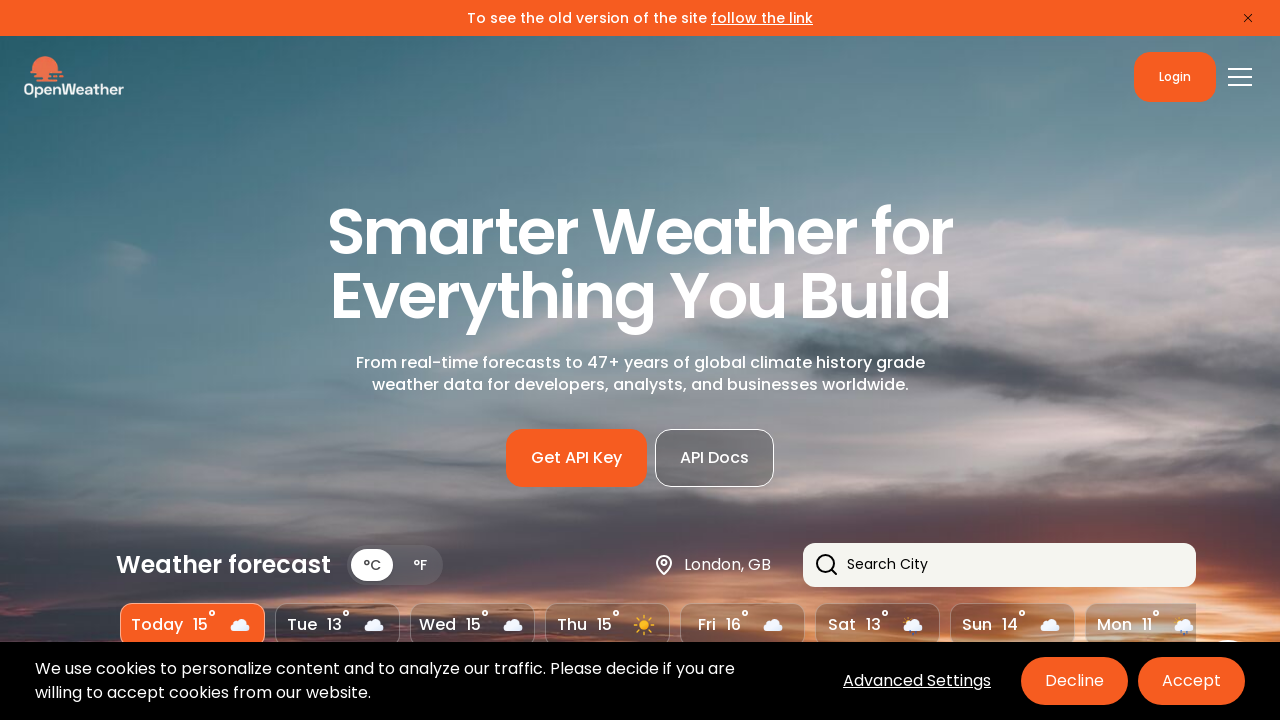

Waited for loader to disappear
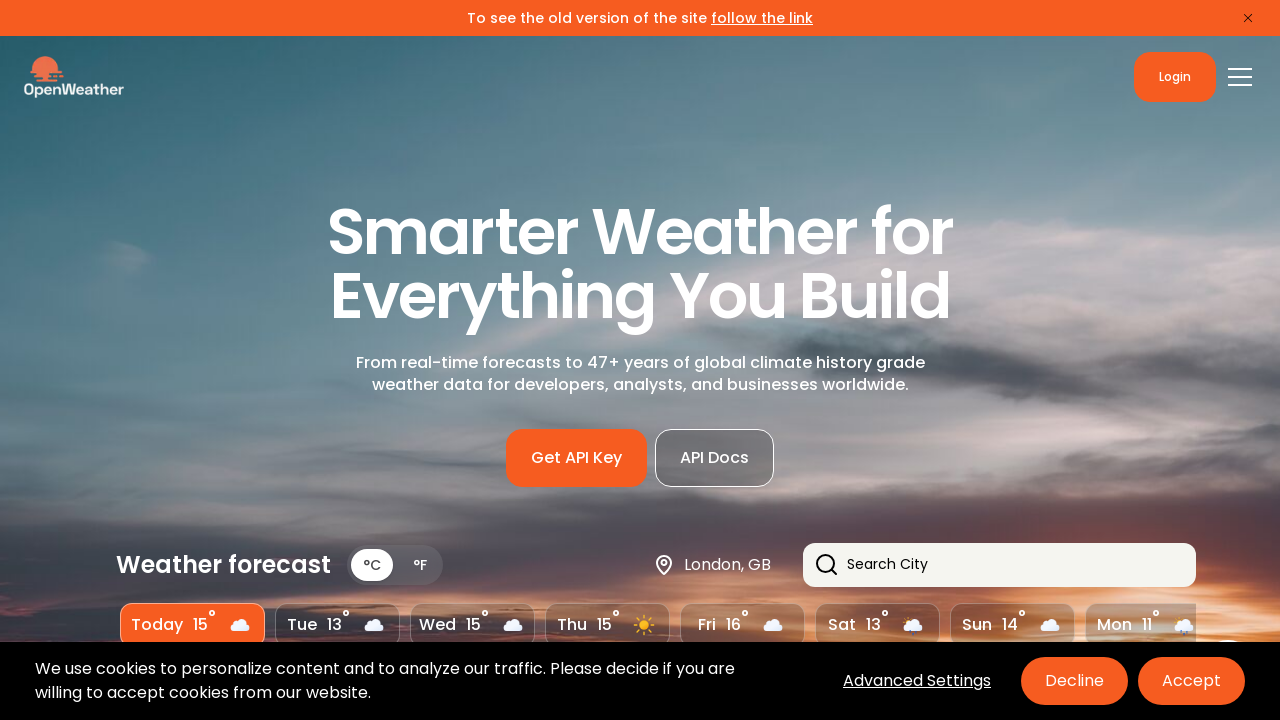

Clicked on Current and Forecast APIs link
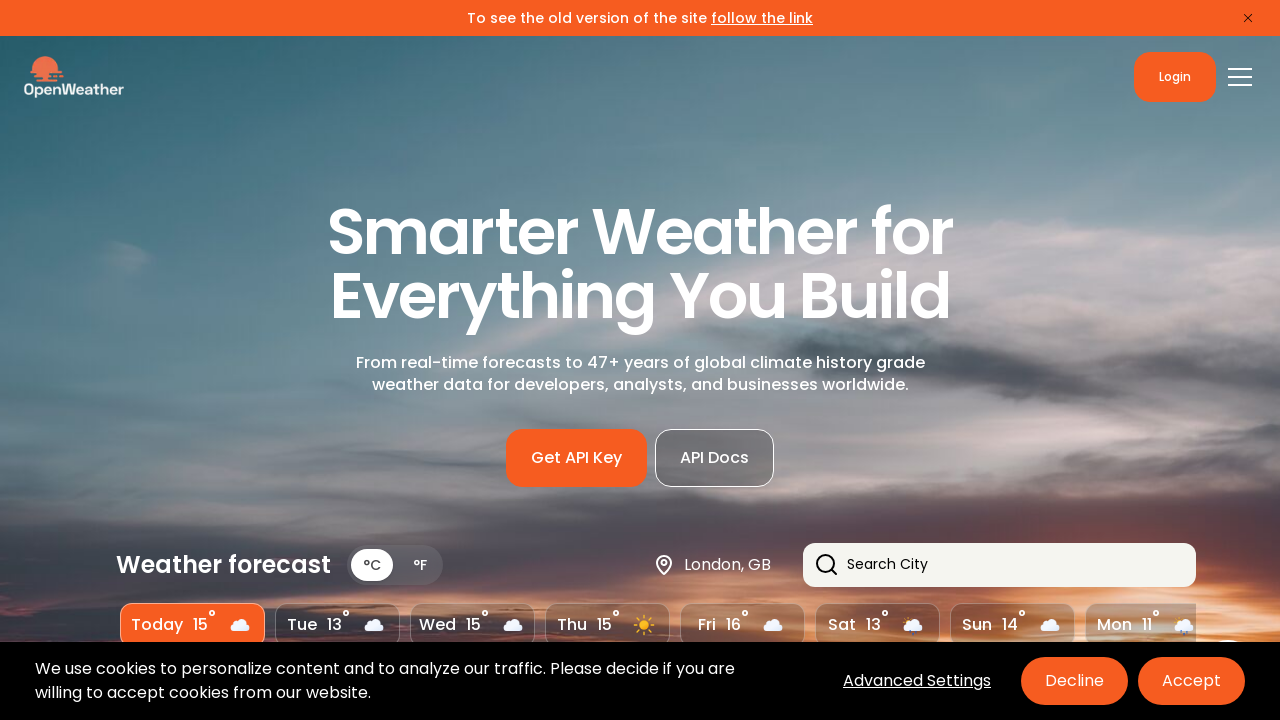

Navigation to Weather API page completed and network became idle
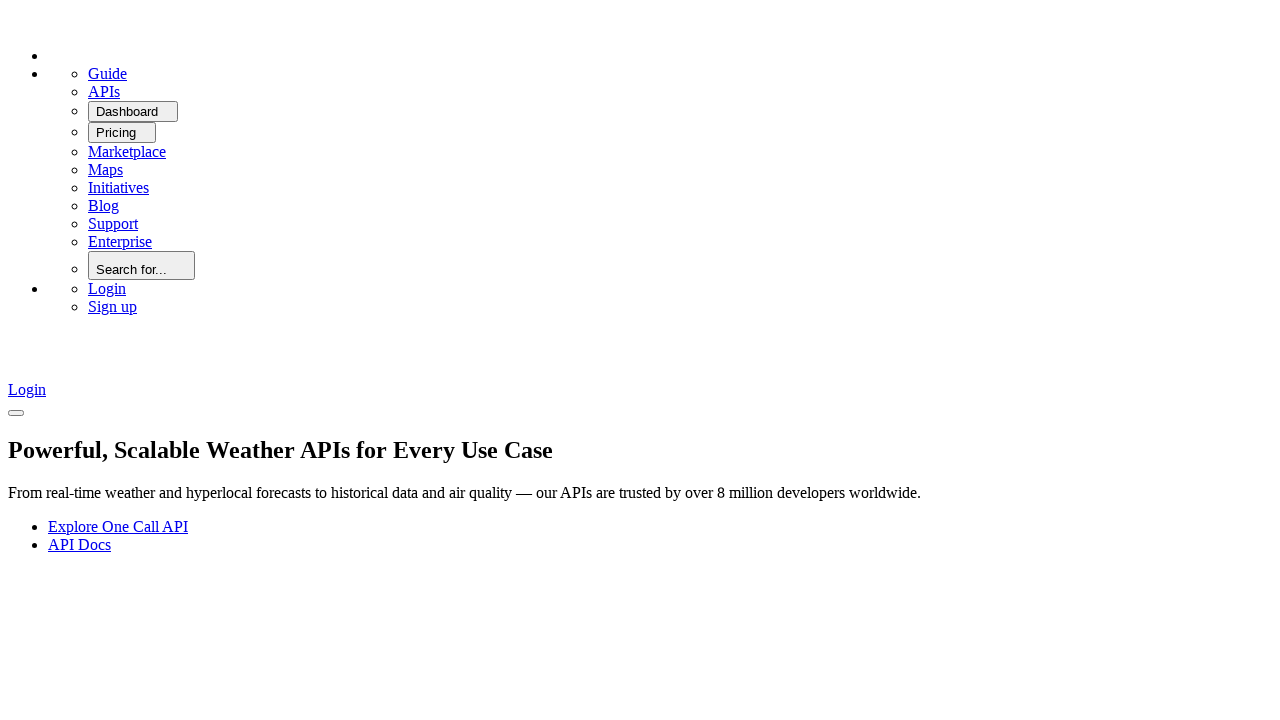

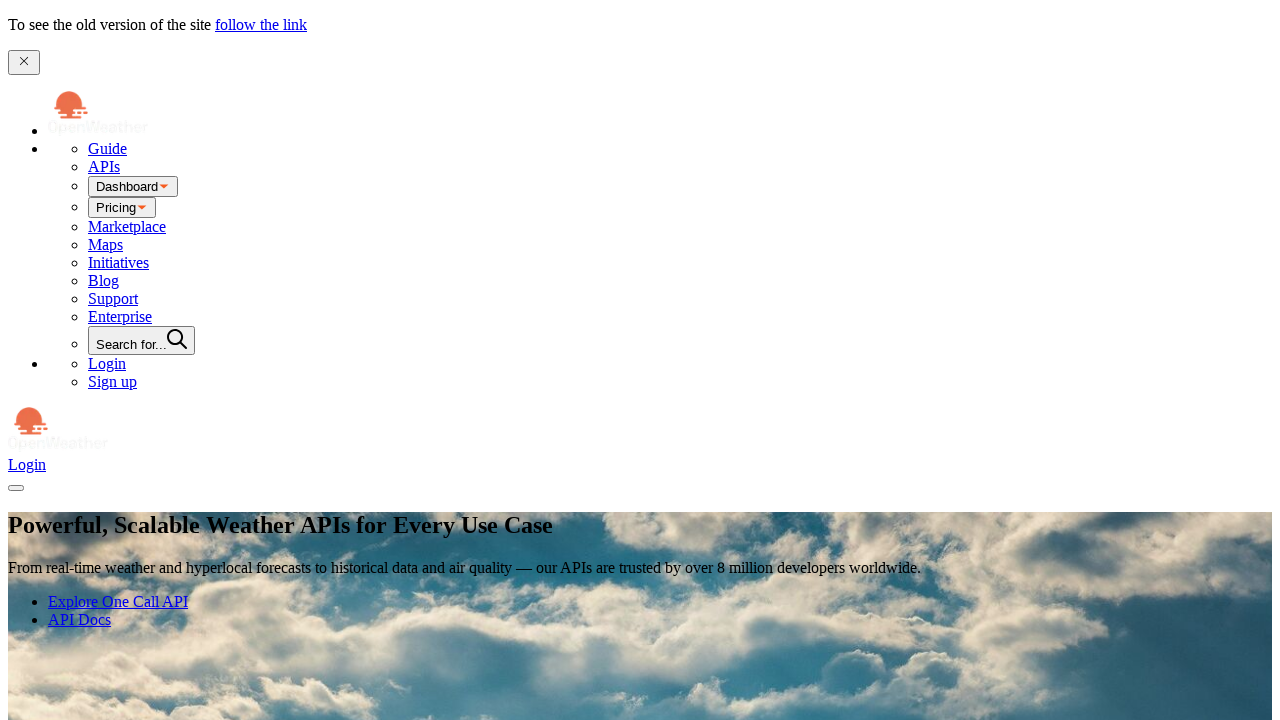